Tests that the currently applied filter is highlighted in the navigation

Starting URL: https://demo.playwright.dev/todomvc

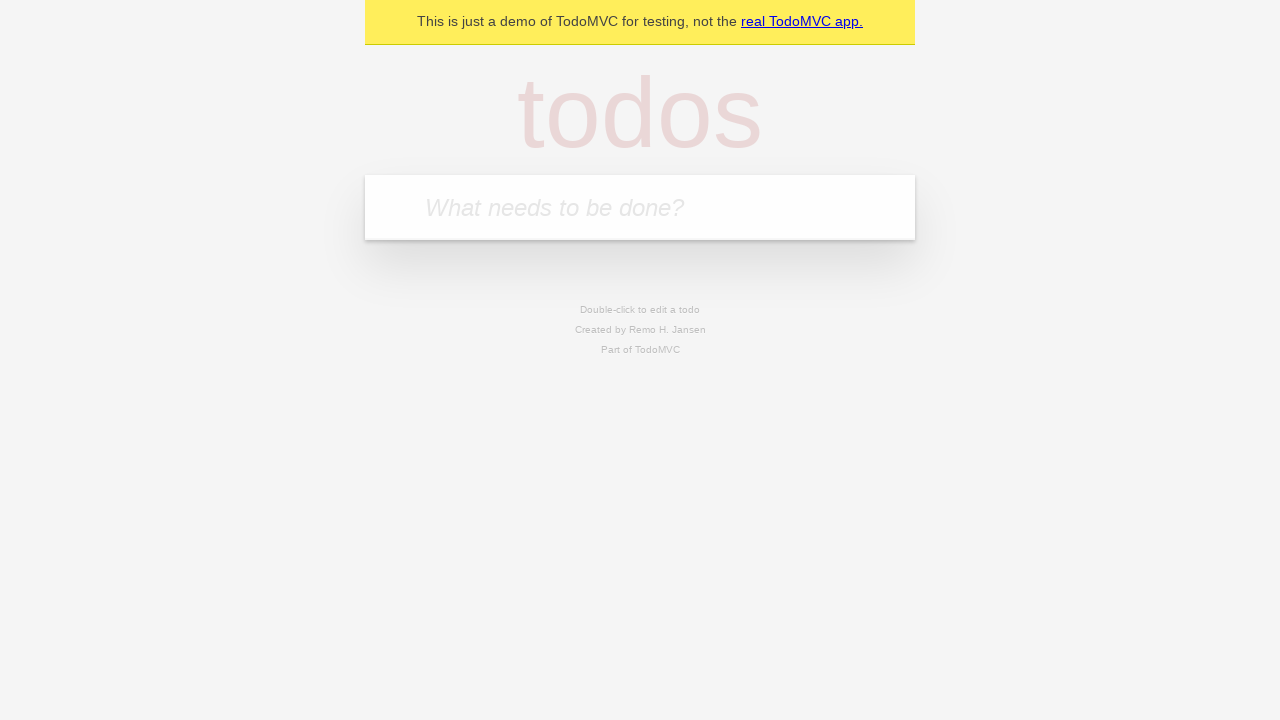

Filled todo input with 'buy some cheese' on internal:attr=[placeholder="What needs to be done?"i]
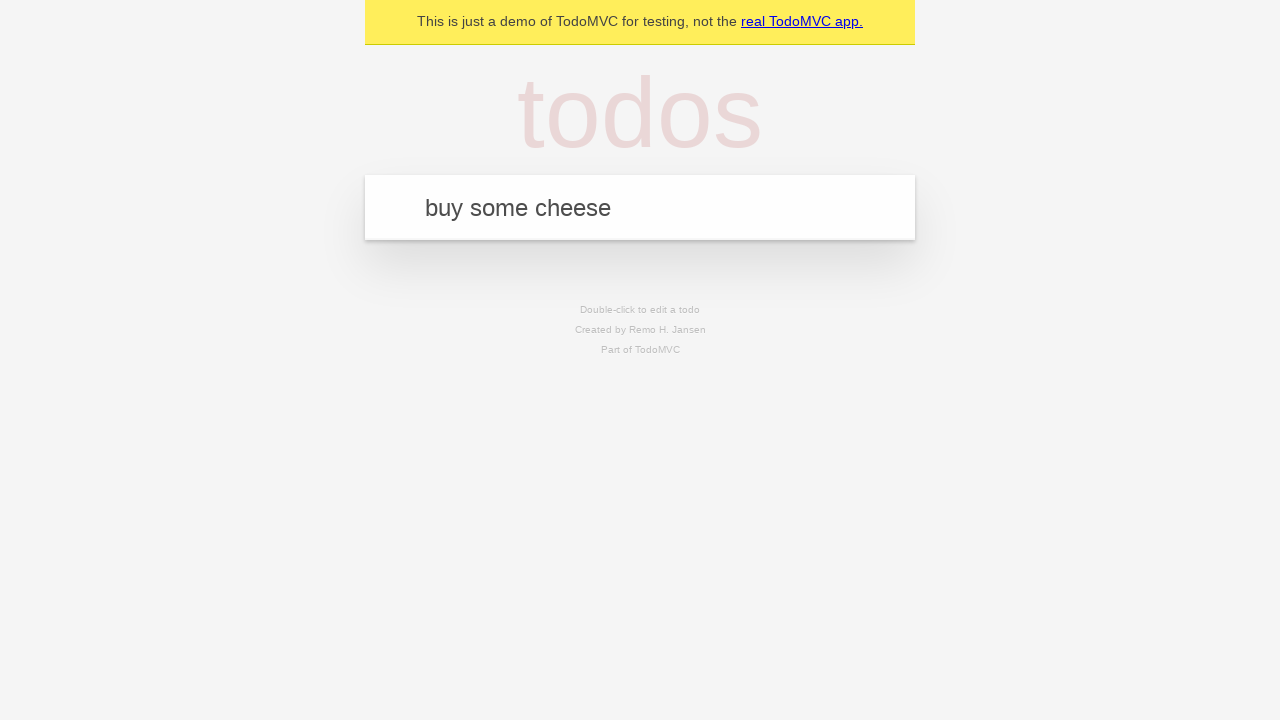

Pressed Enter to create todo 'buy some cheese' on internal:attr=[placeholder="What needs to be done?"i]
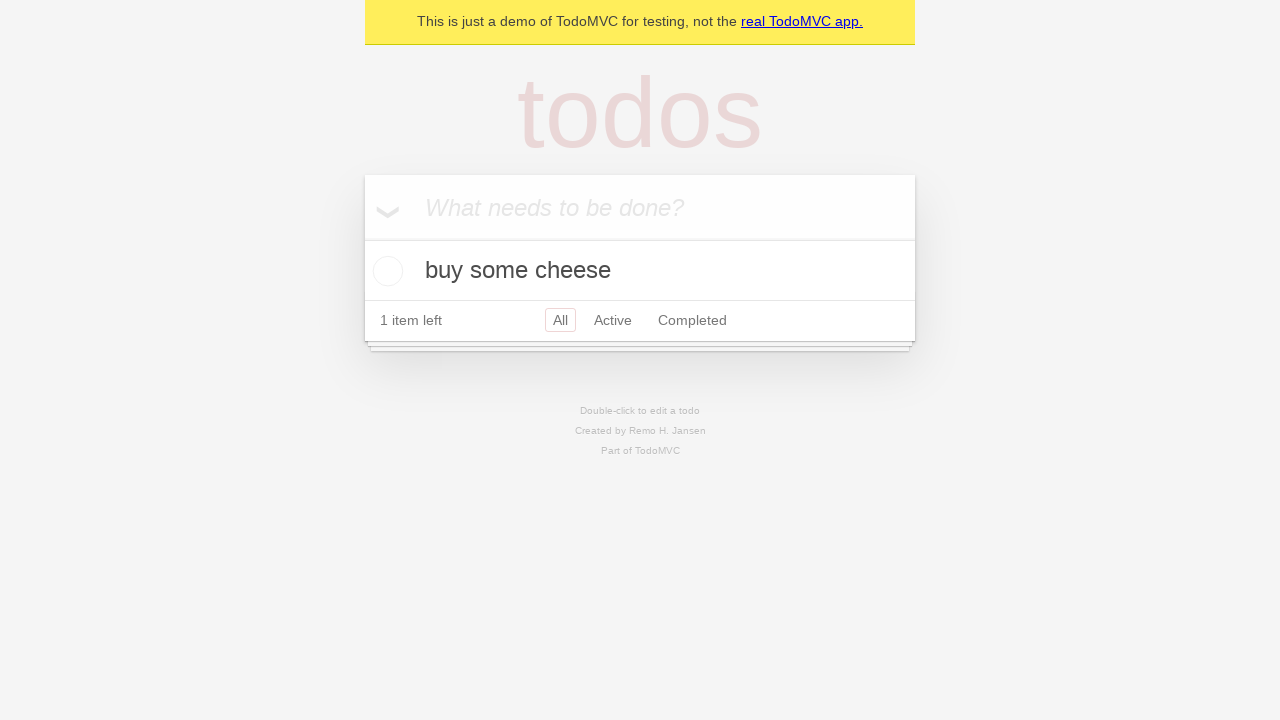

Filled todo input with 'feed the cat' on internal:attr=[placeholder="What needs to be done?"i]
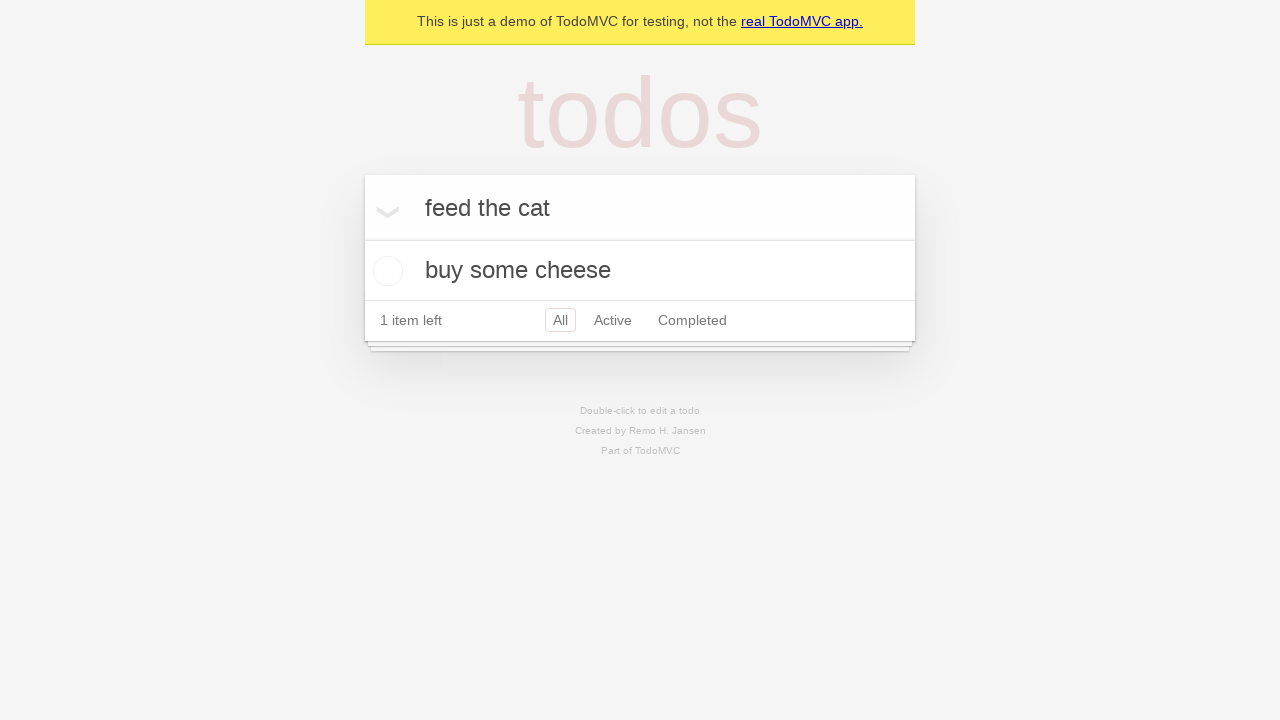

Pressed Enter to create todo 'feed the cat' on internal:attr=[placeholder="What needs to be done?"i]
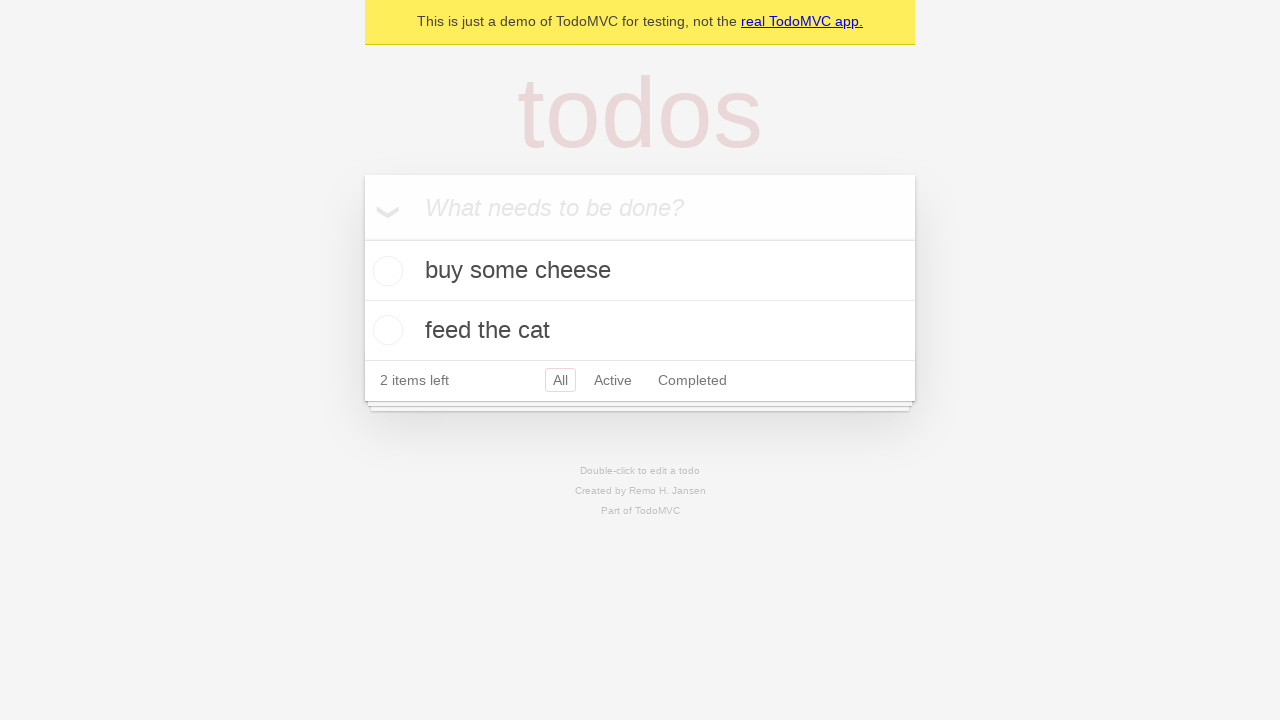

Filled todo input with 'book a doctors appointment' on internal:attr=[placeholder="What needs to be done?"i]
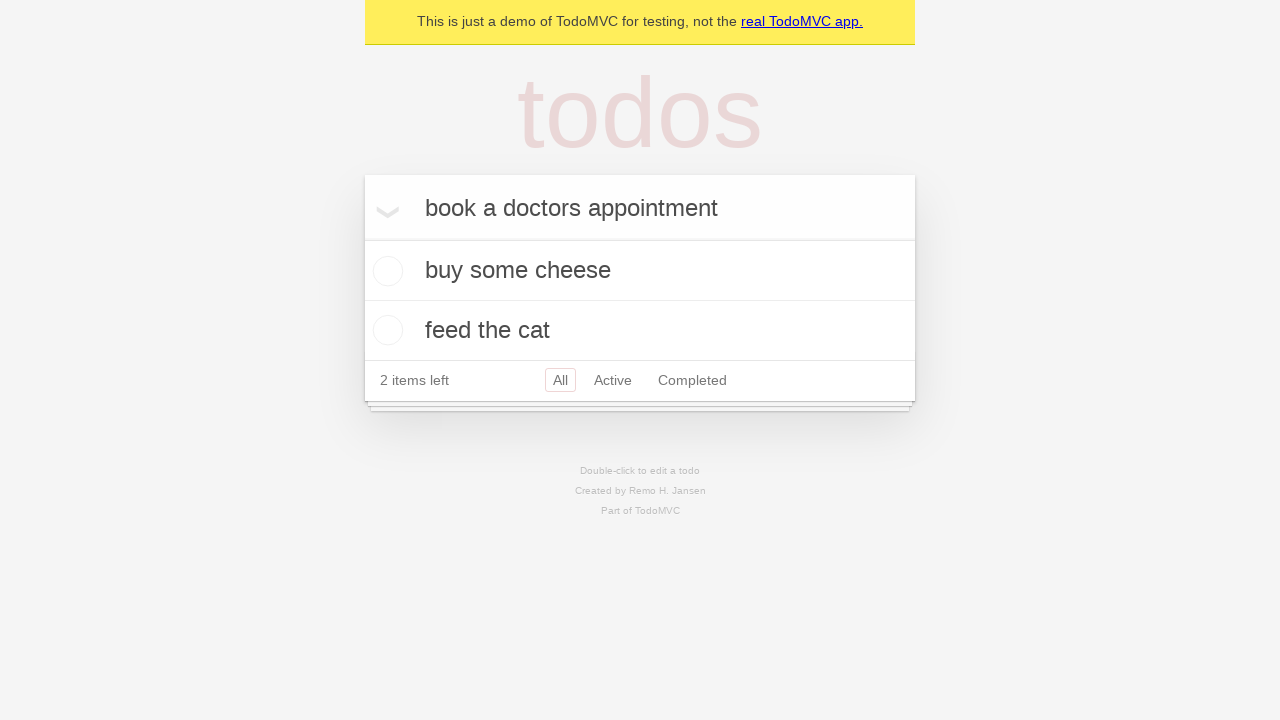

Pressed Enter to create todo 'book a doctors appointment' on internal:attr=[placeholder="What needs to be done?"i]
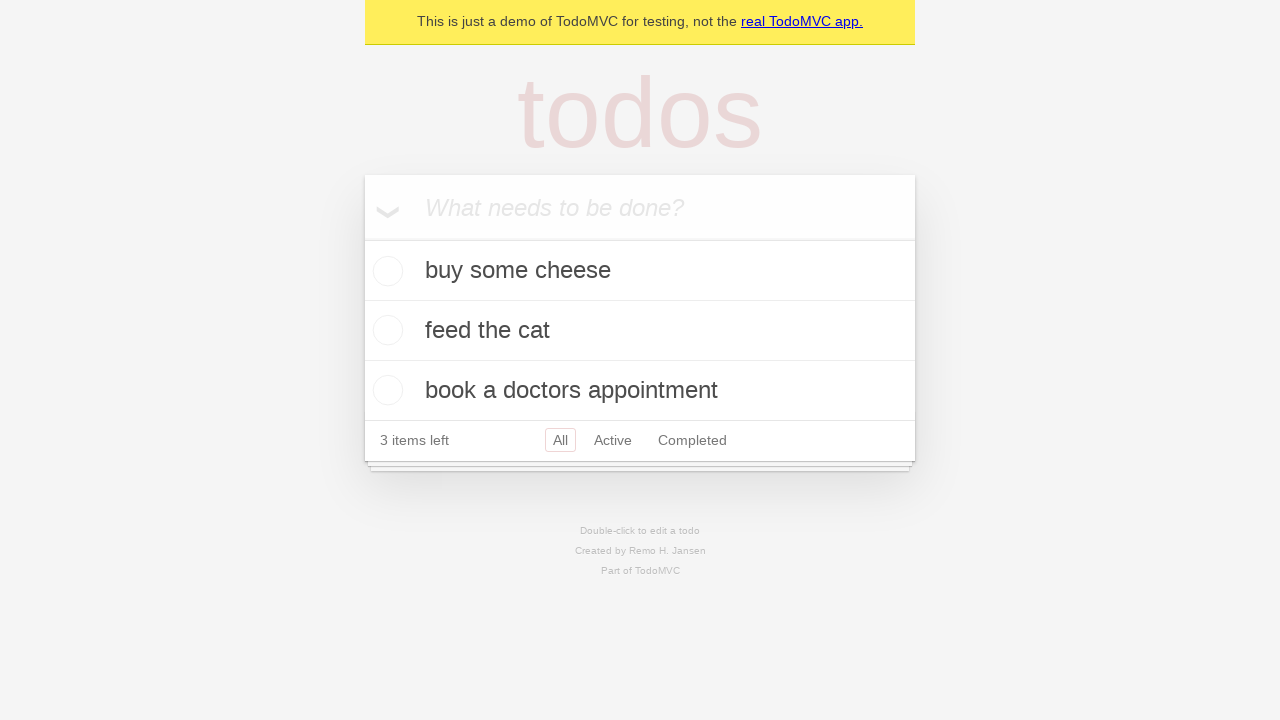

Waited for todos to be saved in localStorage
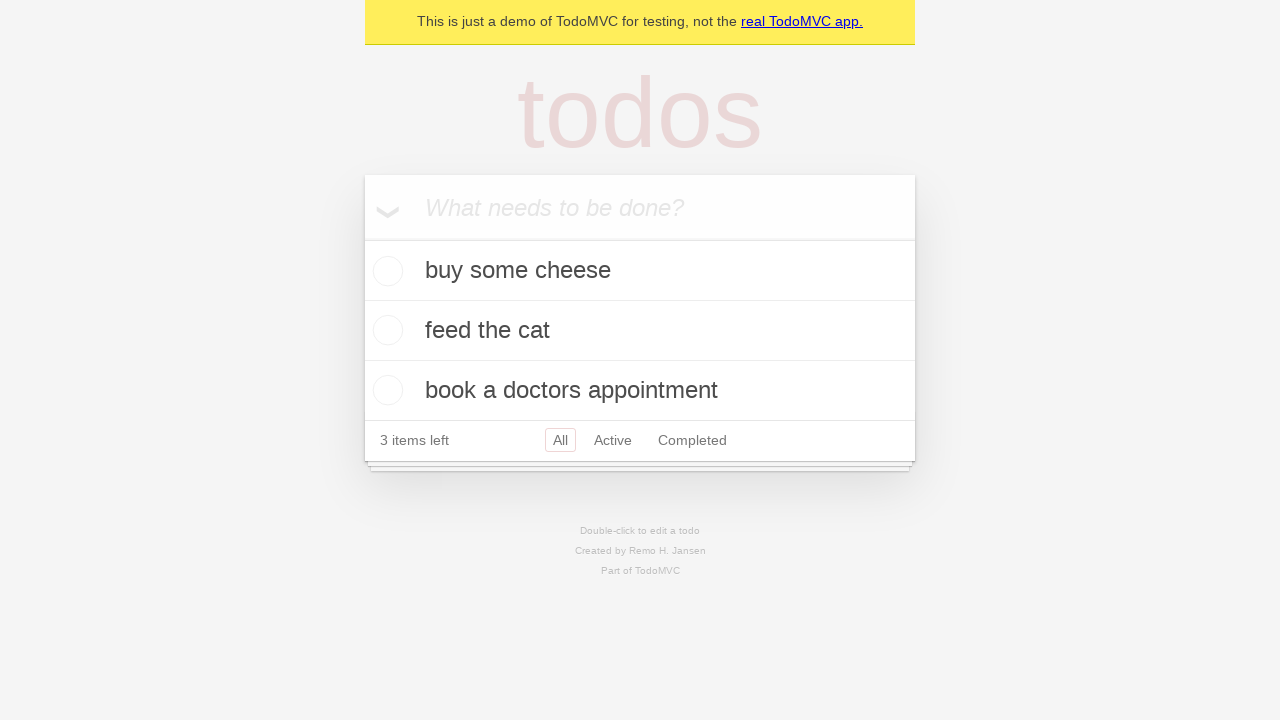

Created locators for Active and Completed filter links
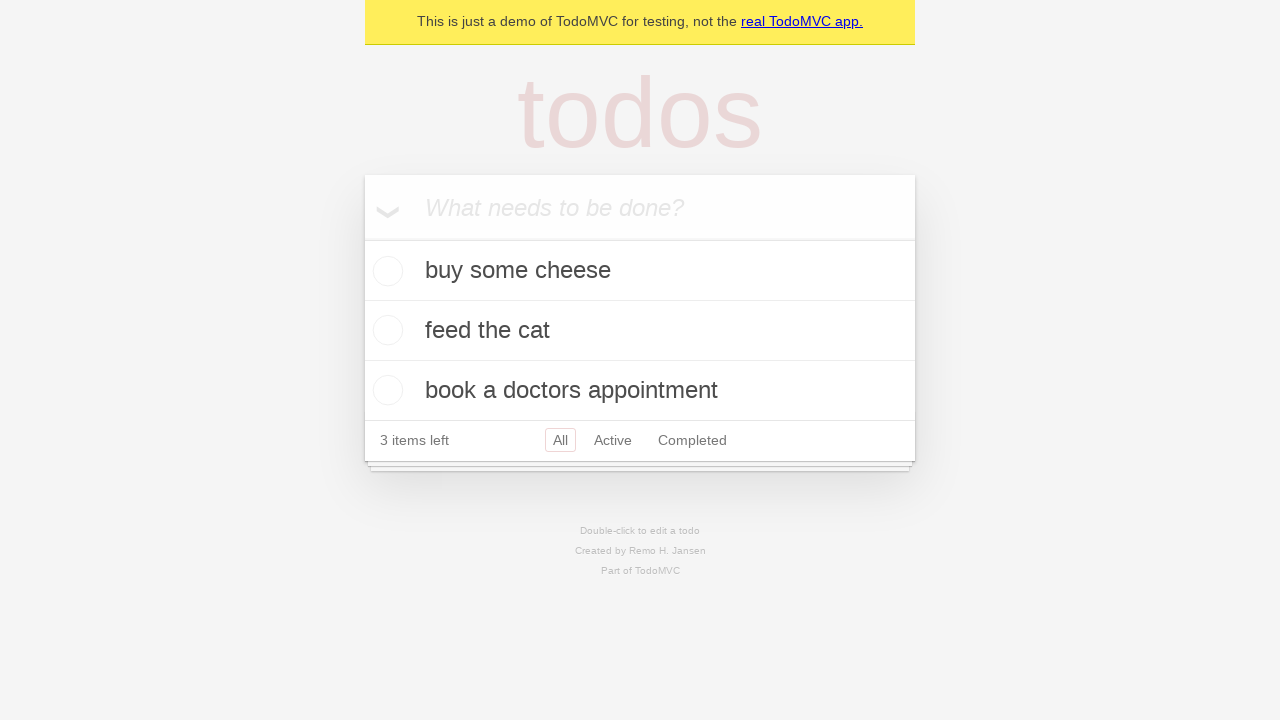

Clicked Active filter link at (613, 440) on internal:role=link[name="Active"i]
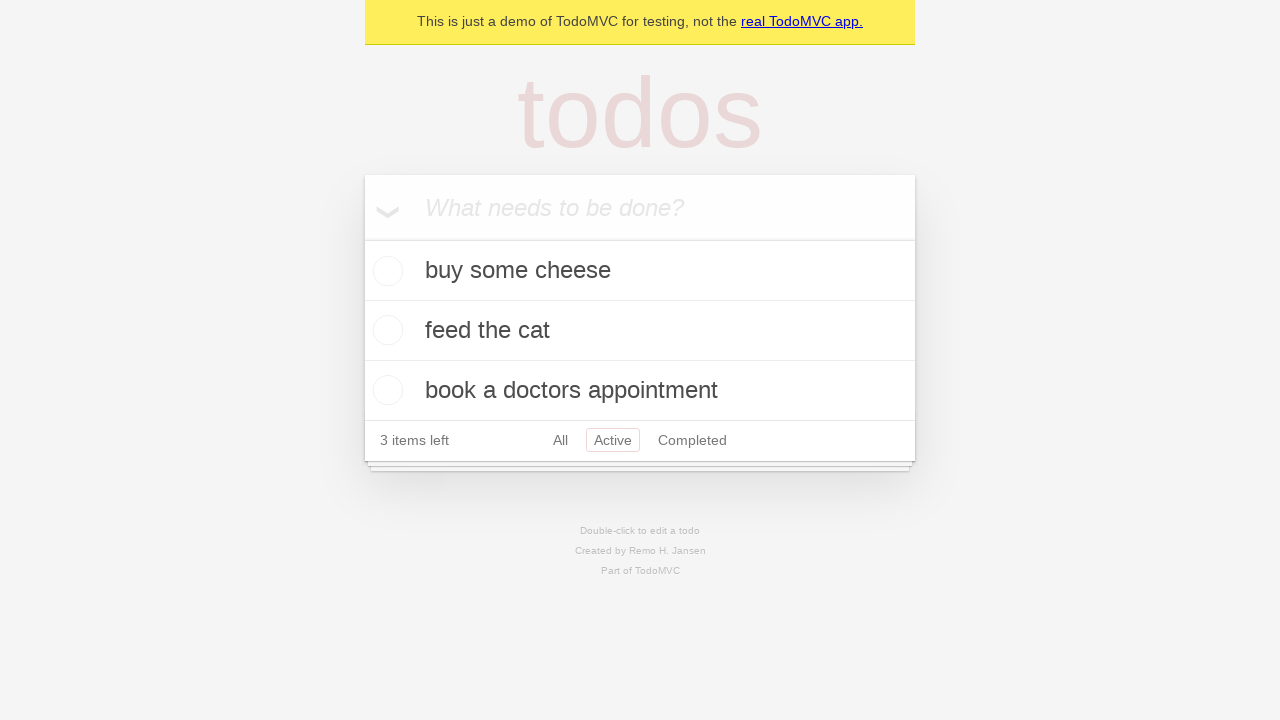

Clicked Completed filter link to verify it becomes highlighted at (692, 440) on internal:role=link[name="Completed"i]
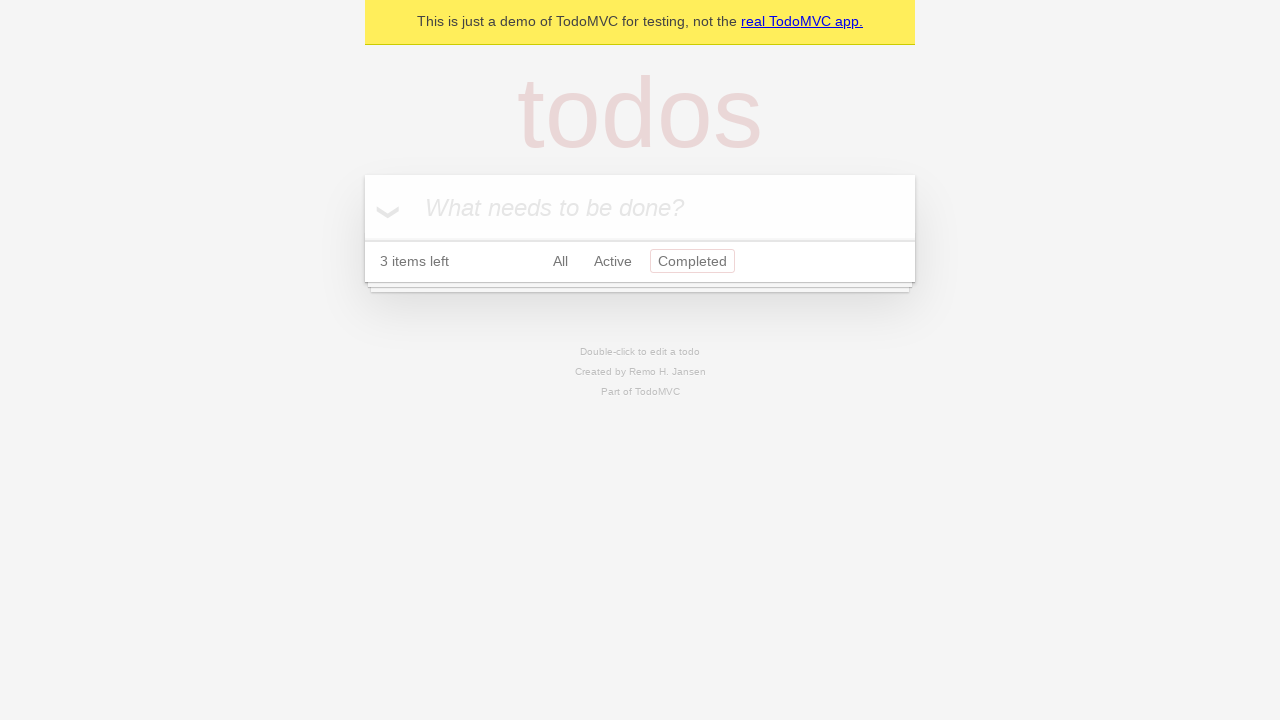

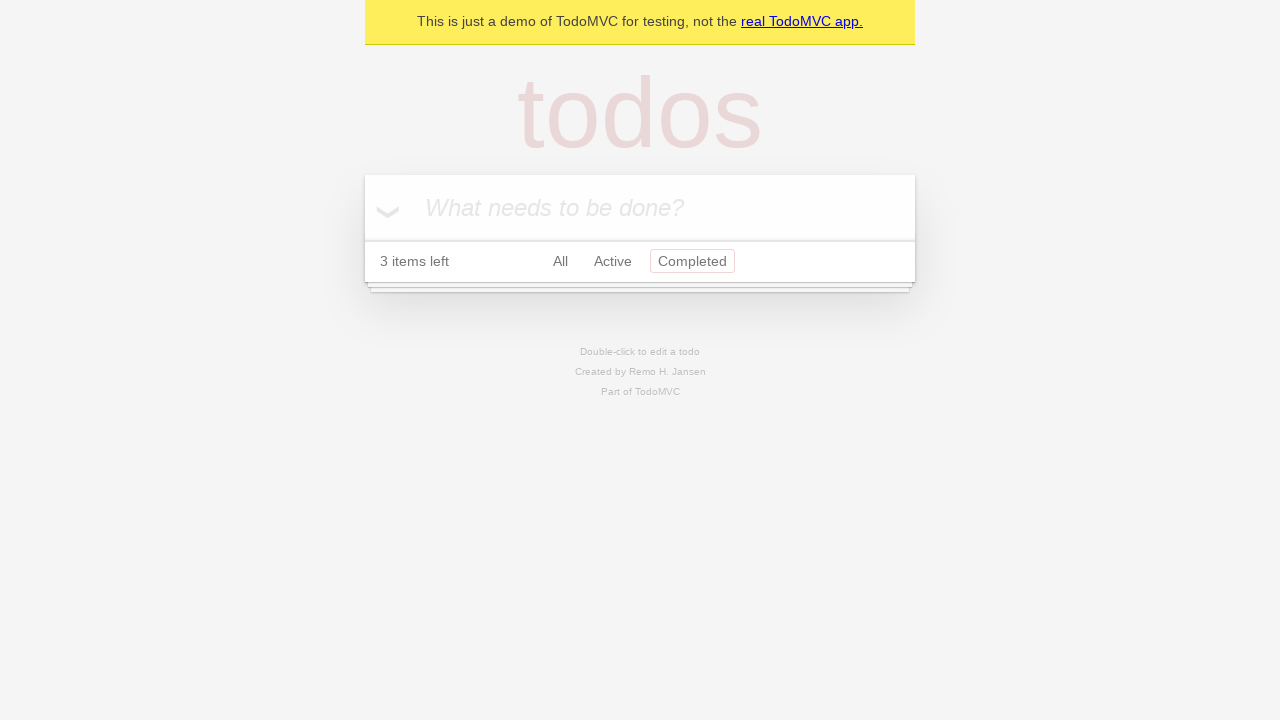